Tests the enabled/disabled state of a UI element by checking its style attribute on a dropdown practice page, verifying that the element's opacity indicates its state.

Starting URL: https://rahulshettyacademy.com/dropdownsPractise/

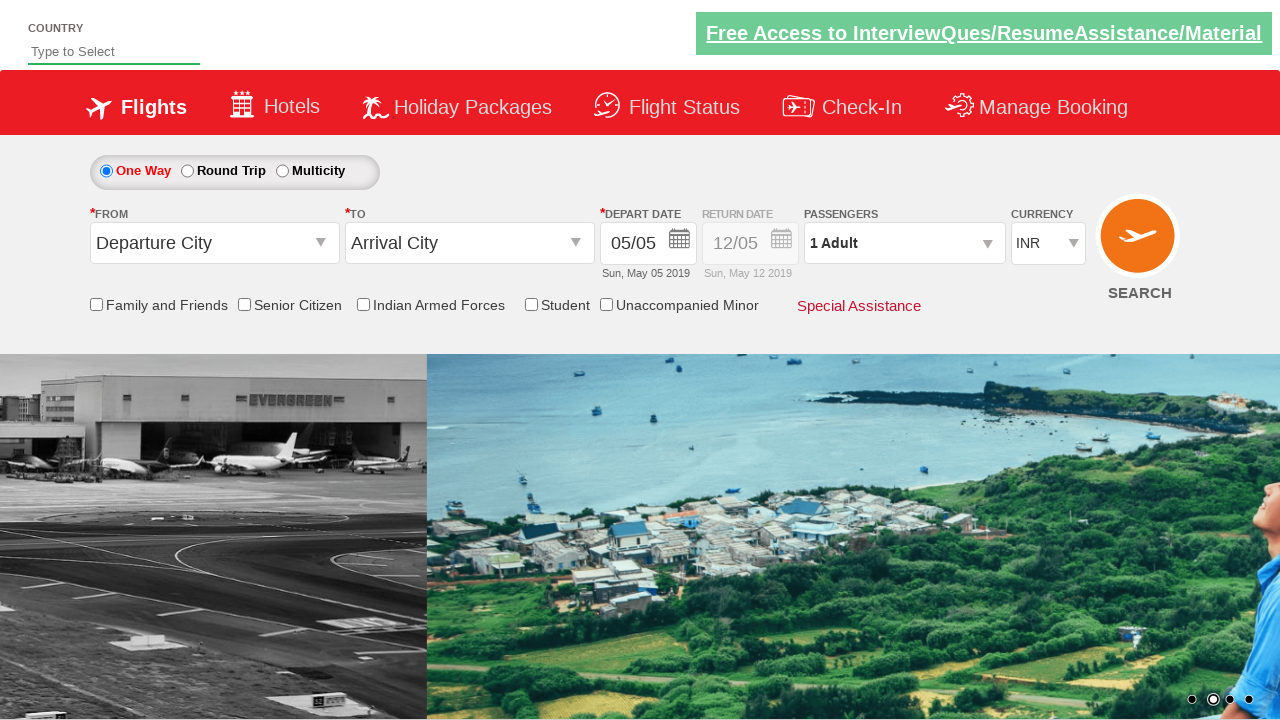

Located the Div1 element on the page
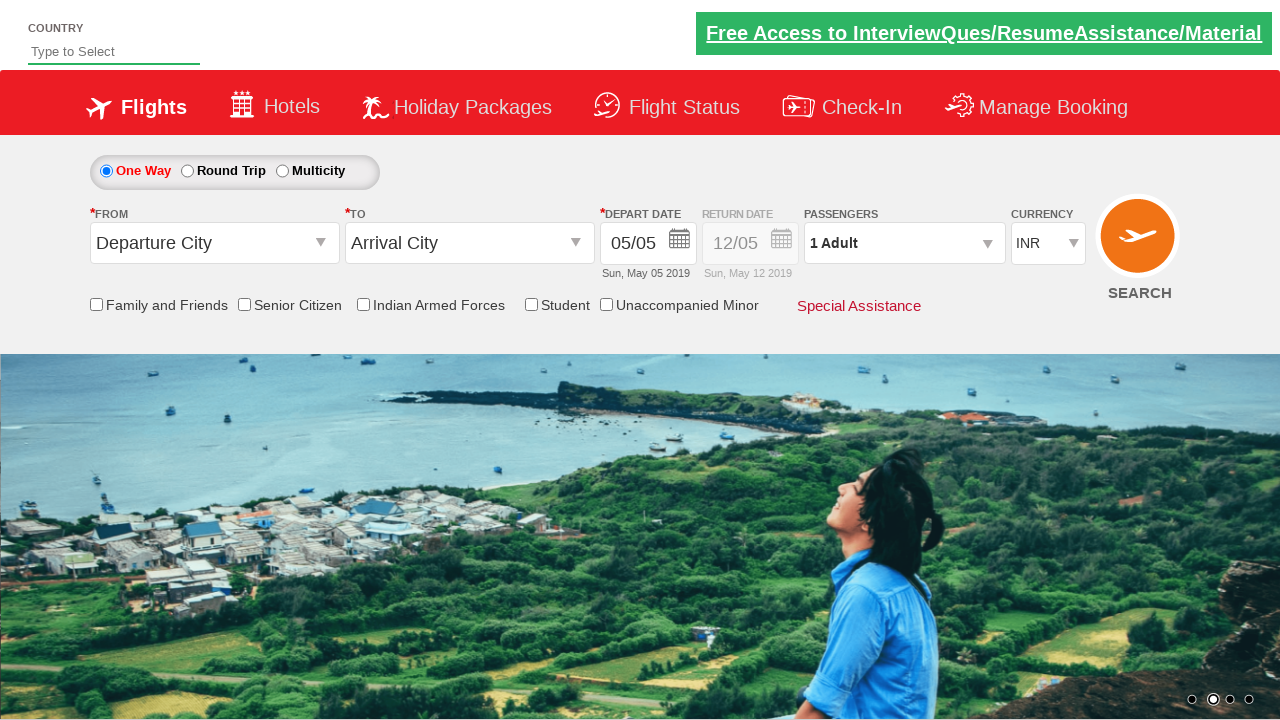

Retrieved style attribute from Div1 element
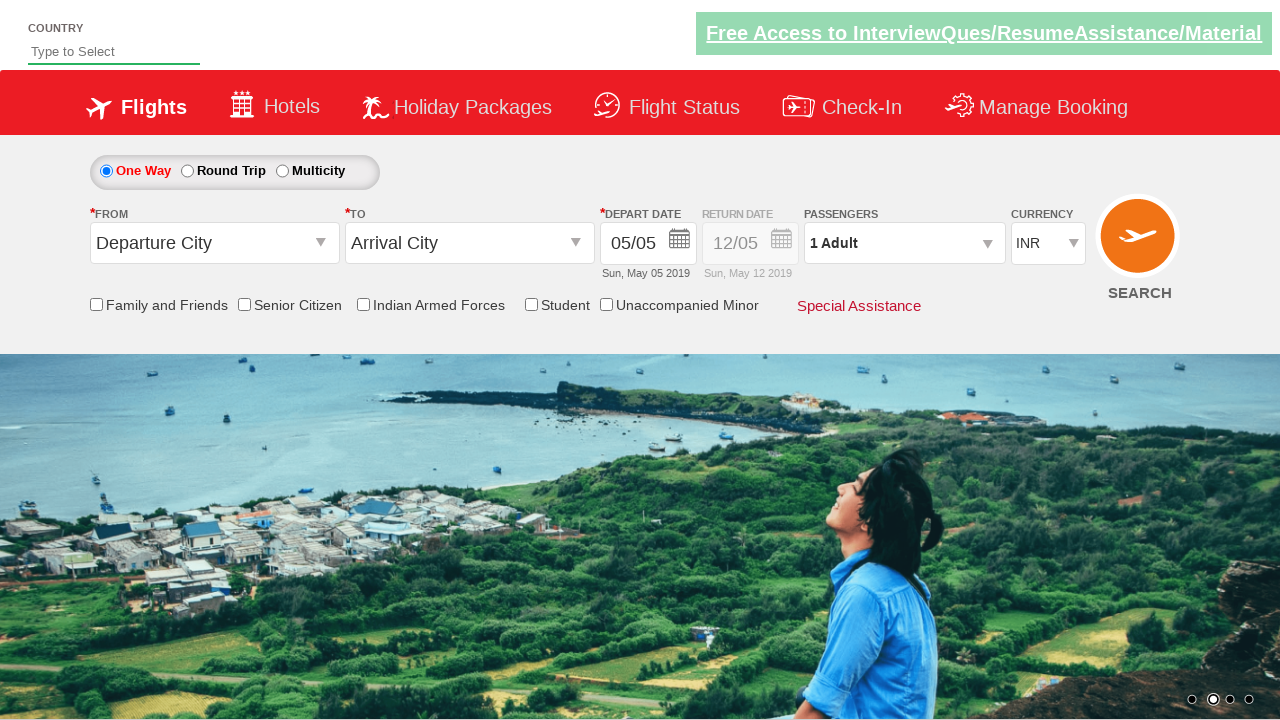

Verified that style attribute exists on Div1 element
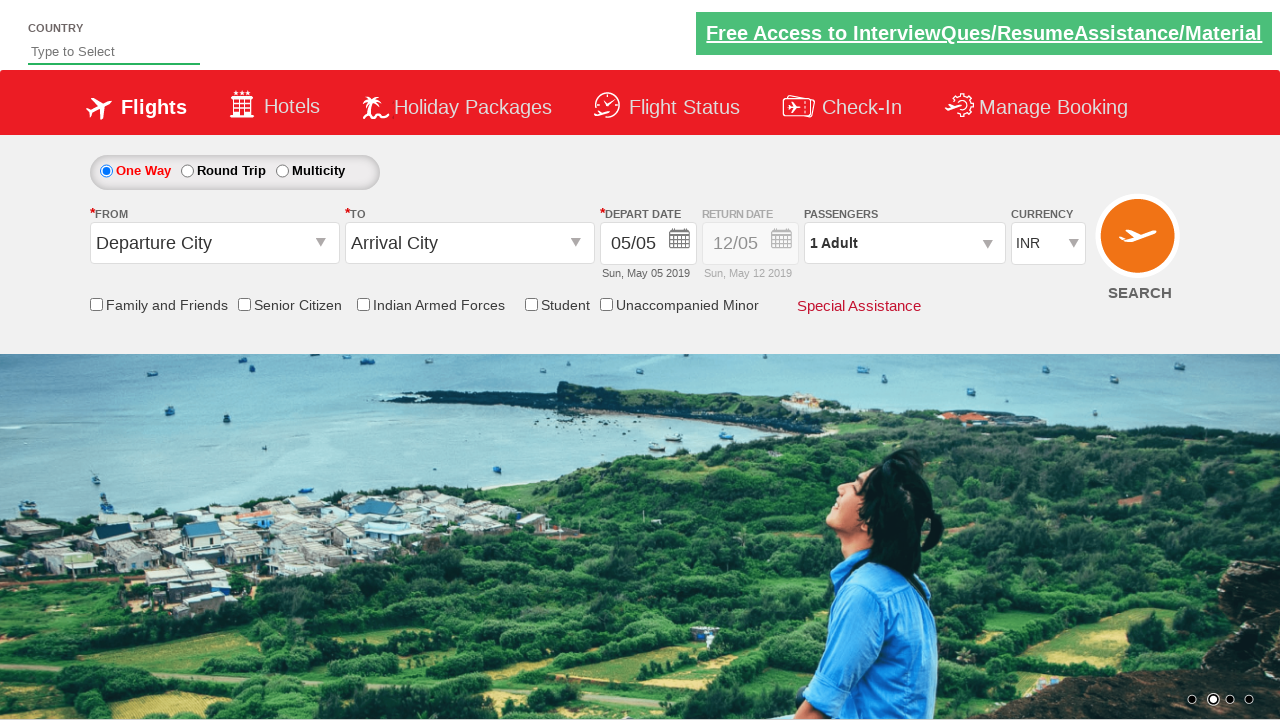

Confirmed element is in disabled state with 0.5 opacity
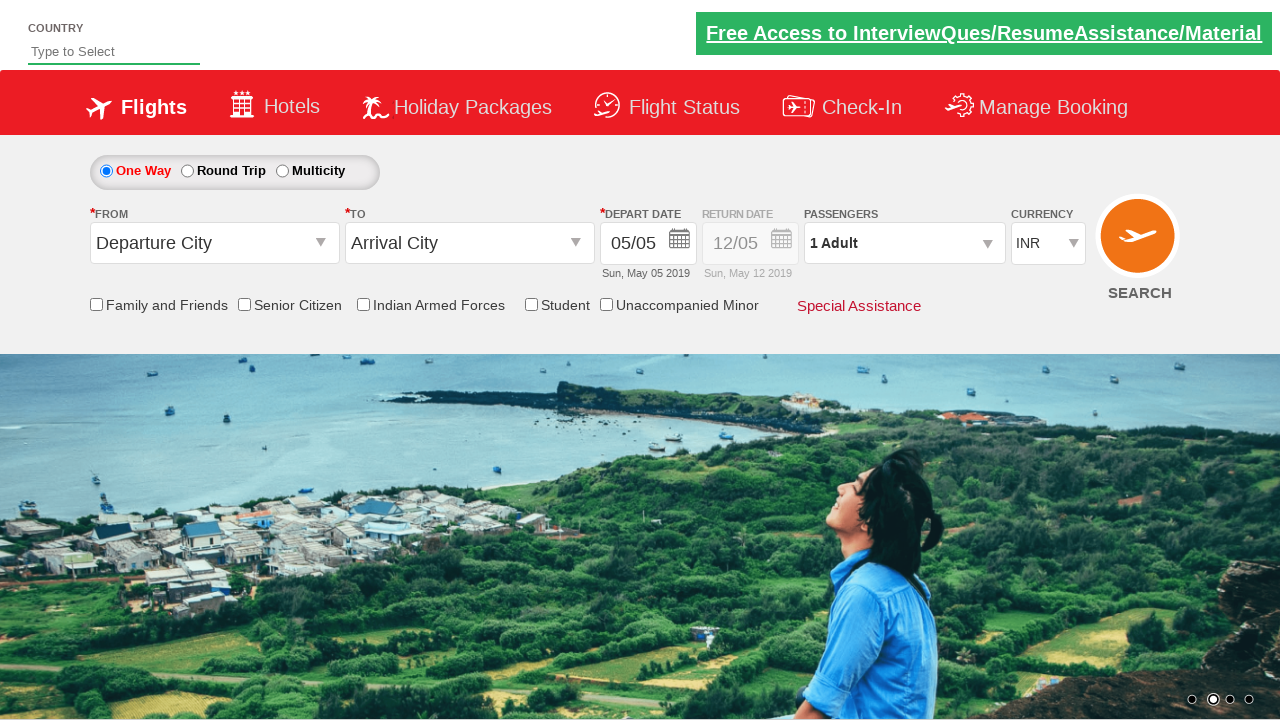

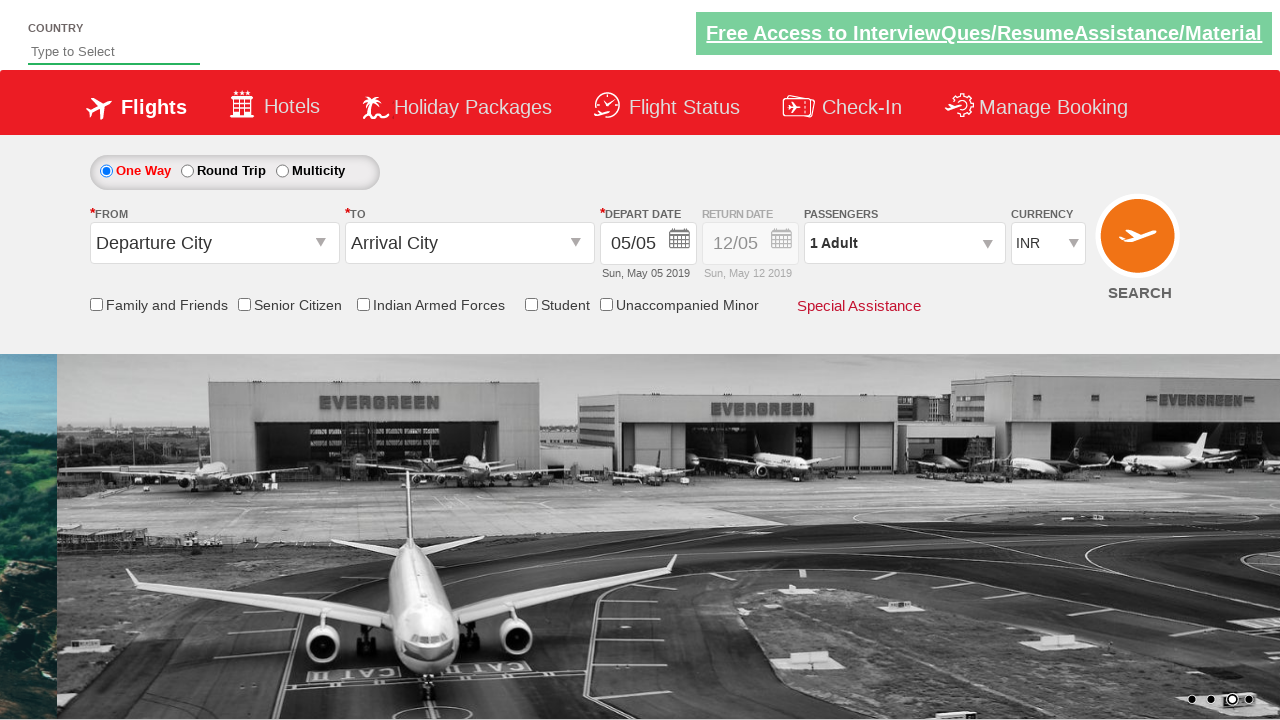